Navigates to Google Translate with a pre-filled translation URL and takes a screenshot of the page

Starting URL: https://translate.google.com/#auto/ta/world

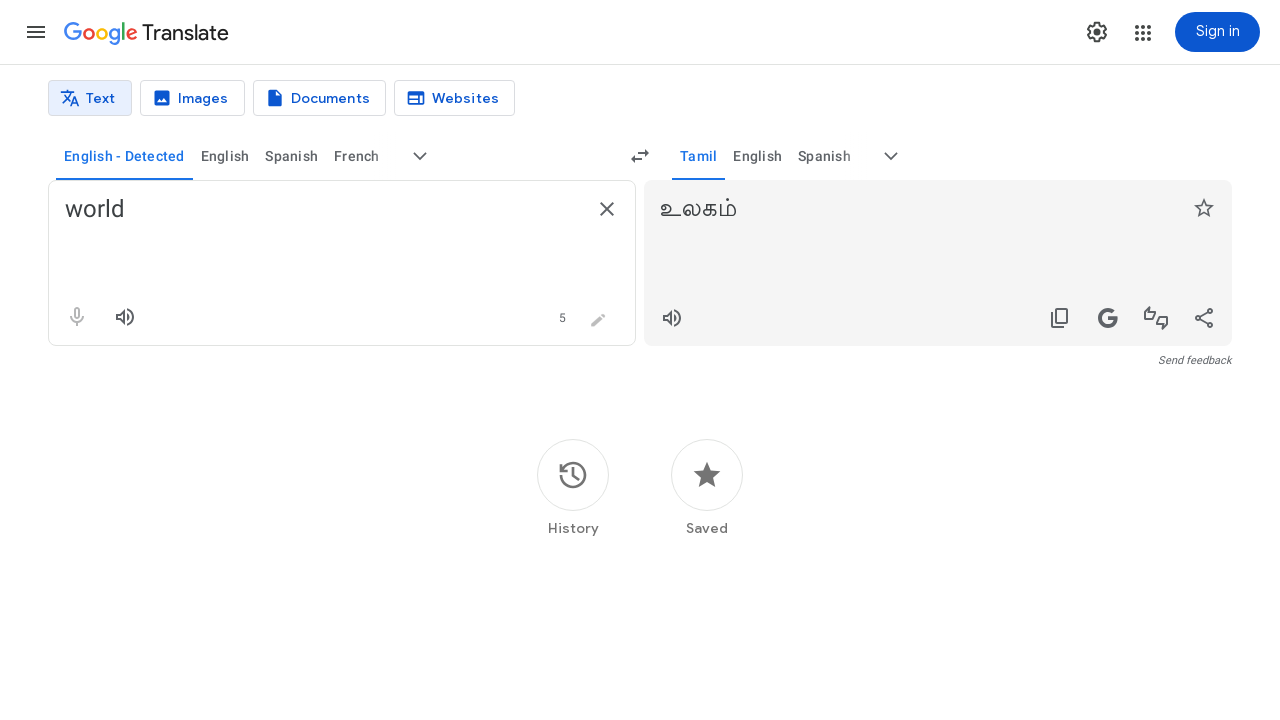

Navigated to Google Translate with pre-filled translation URL (auto to Tamil, translating 'world')
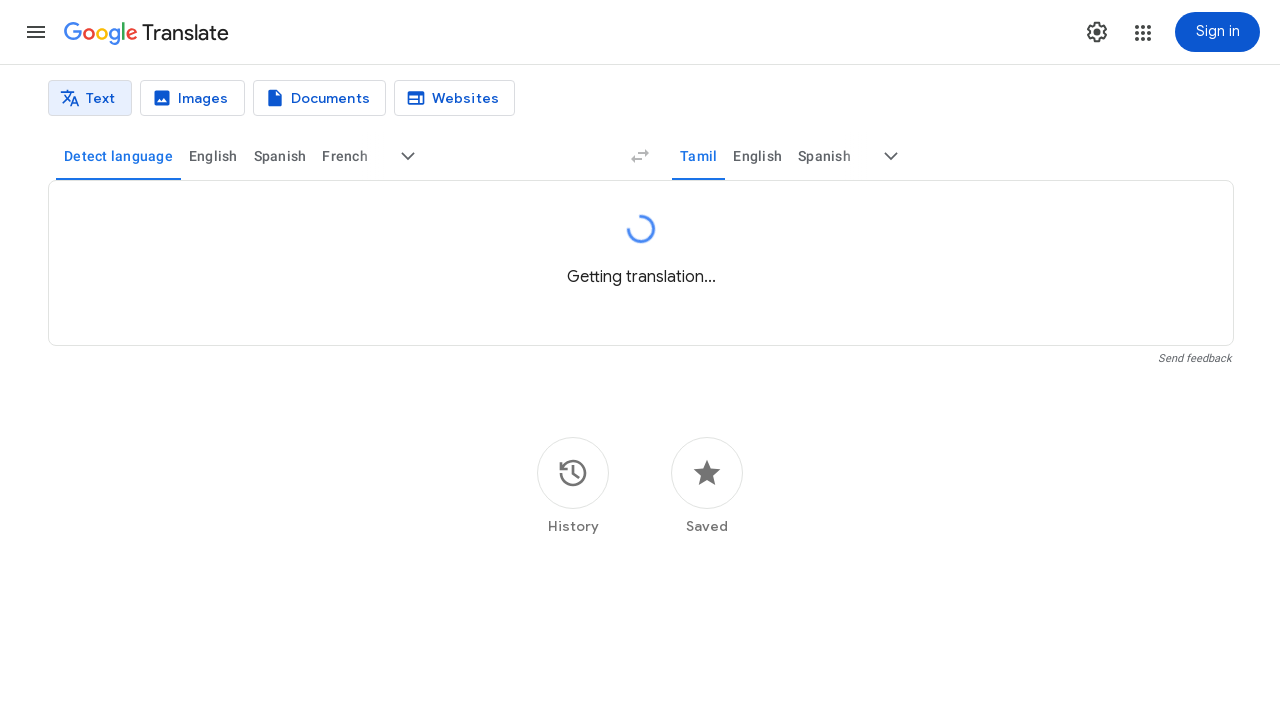

Waited 5 seconds for the translation page to load completely
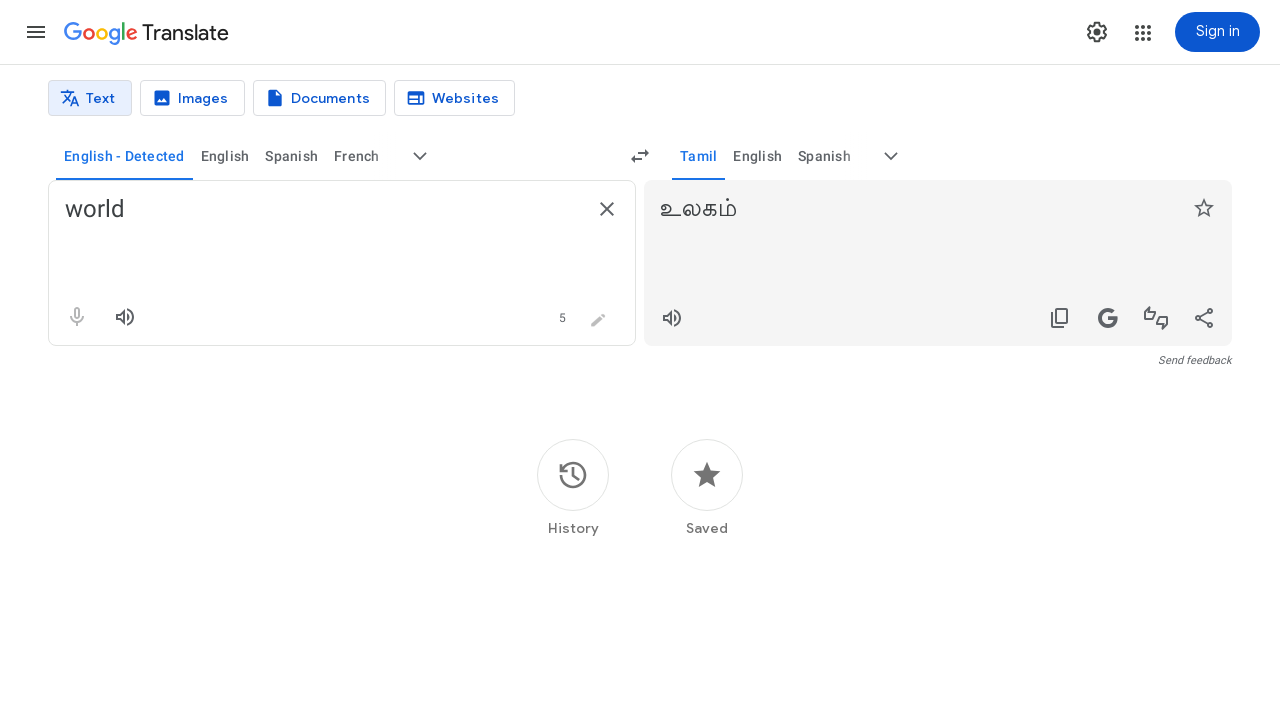

Took screenshot of the fully loaded translation page
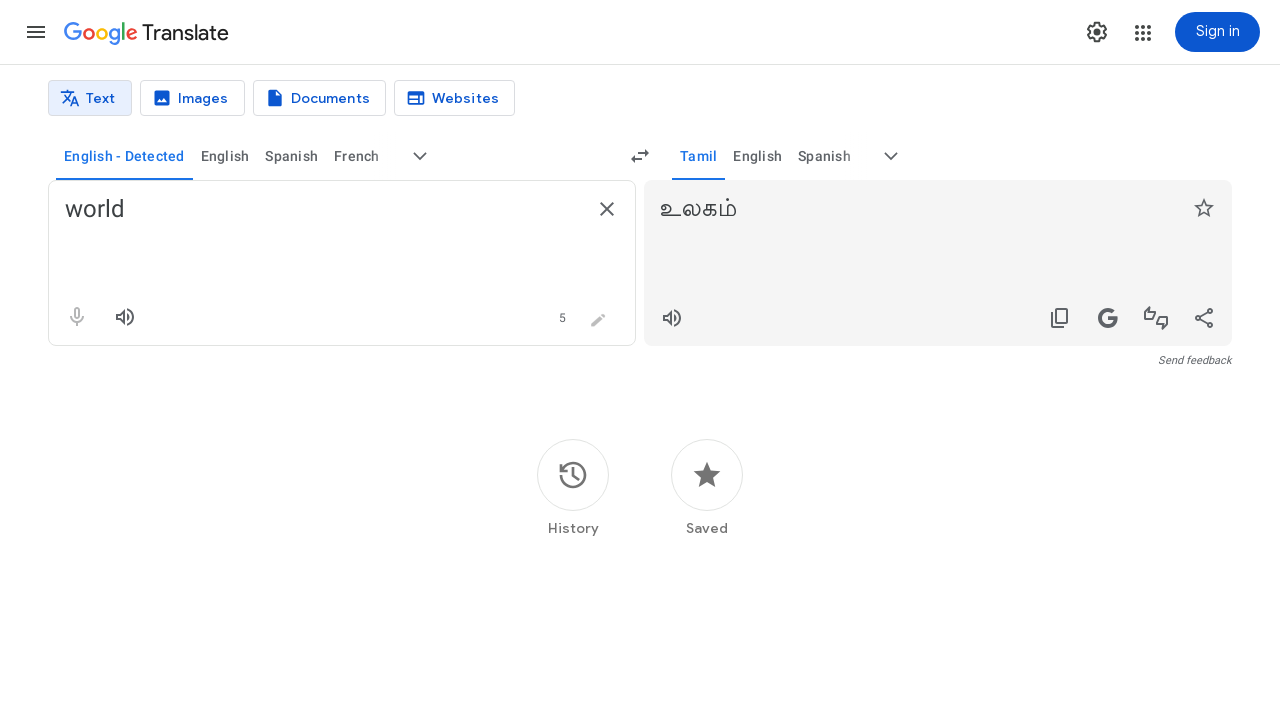

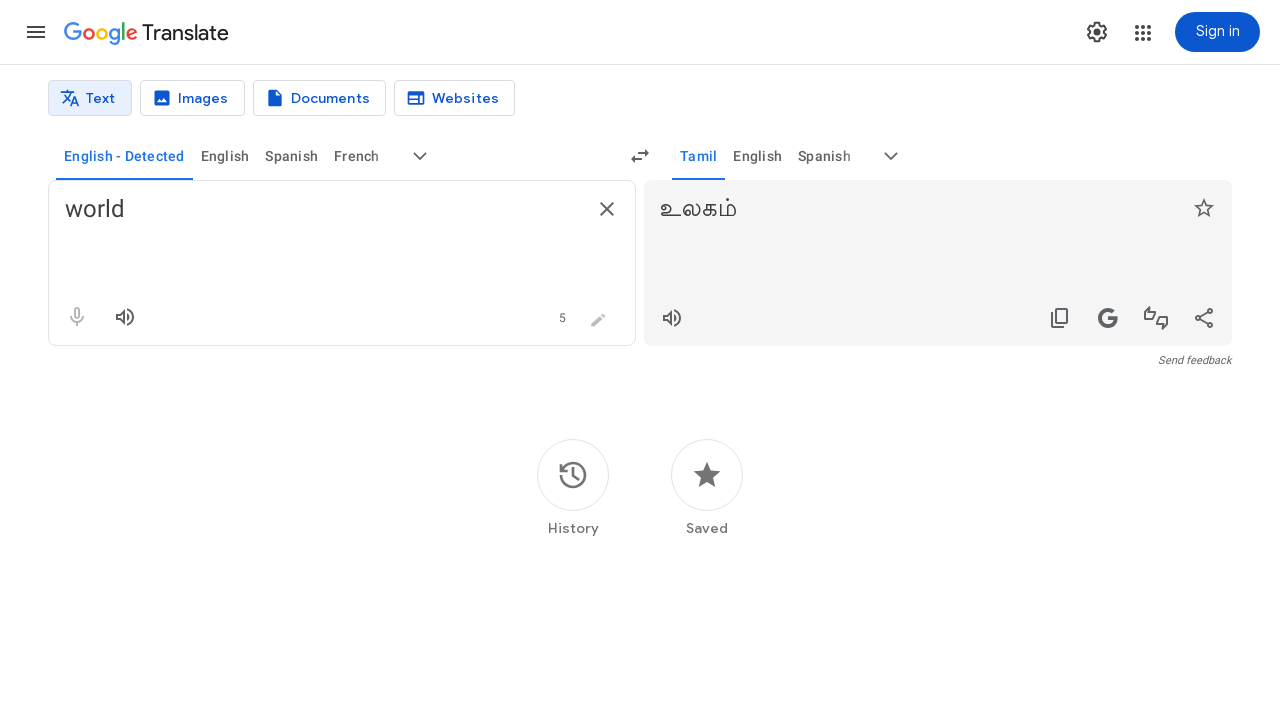